Opens the homepage and clicks on the "Inputs" link to navigate to the inputs page.

Starting URL: https://the-internet.herokuapp.com/

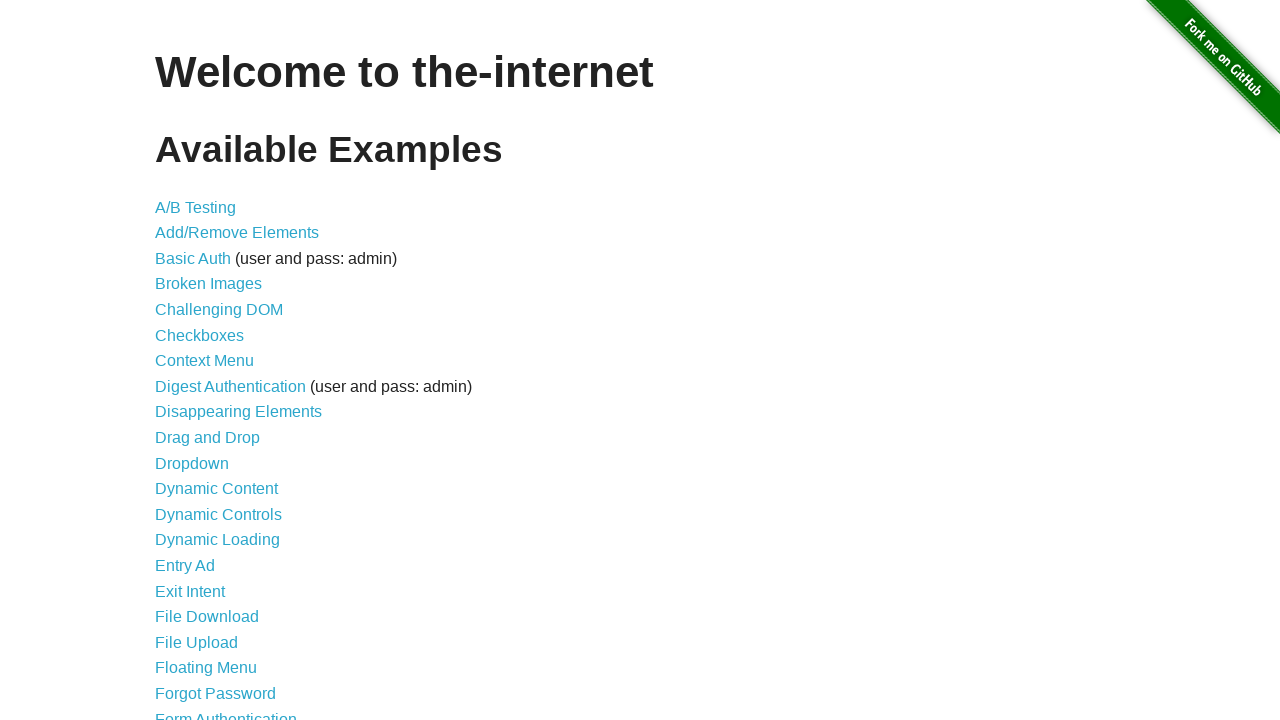

Navigated to the homepage
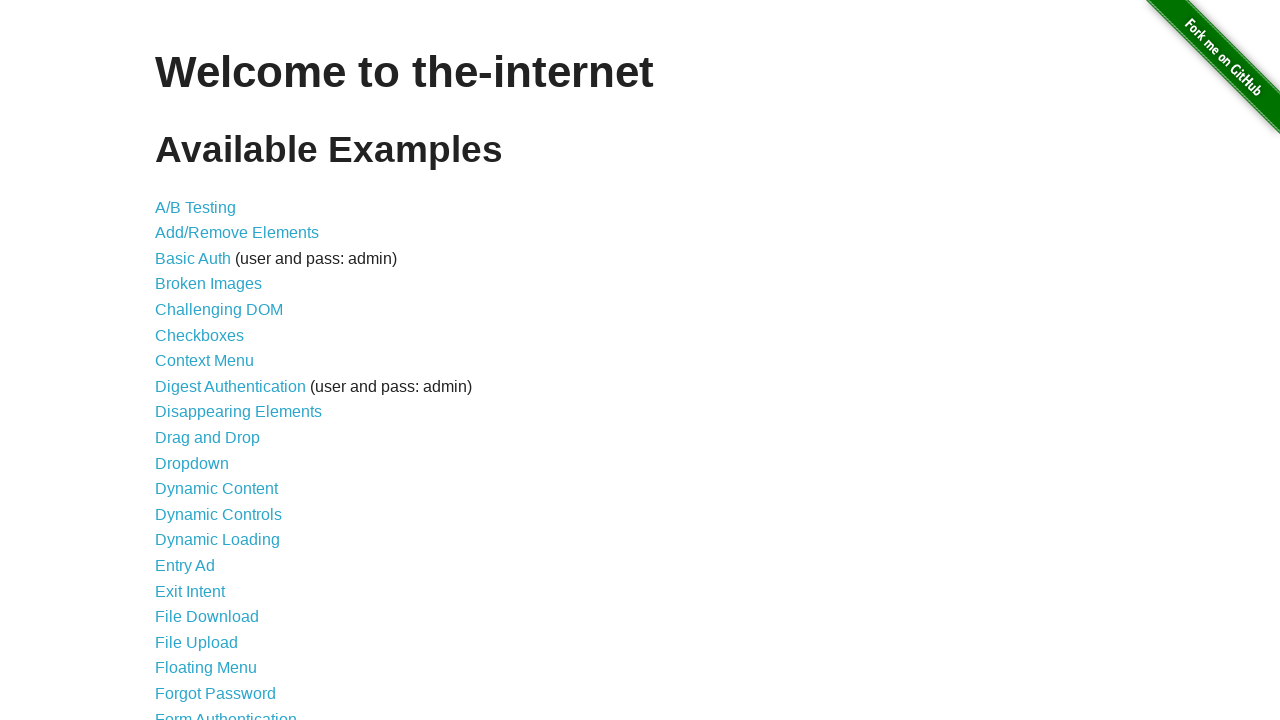

Clicked on the 'Inputs' link to navigate to the inputs page at (176, 361) on text=Inputs
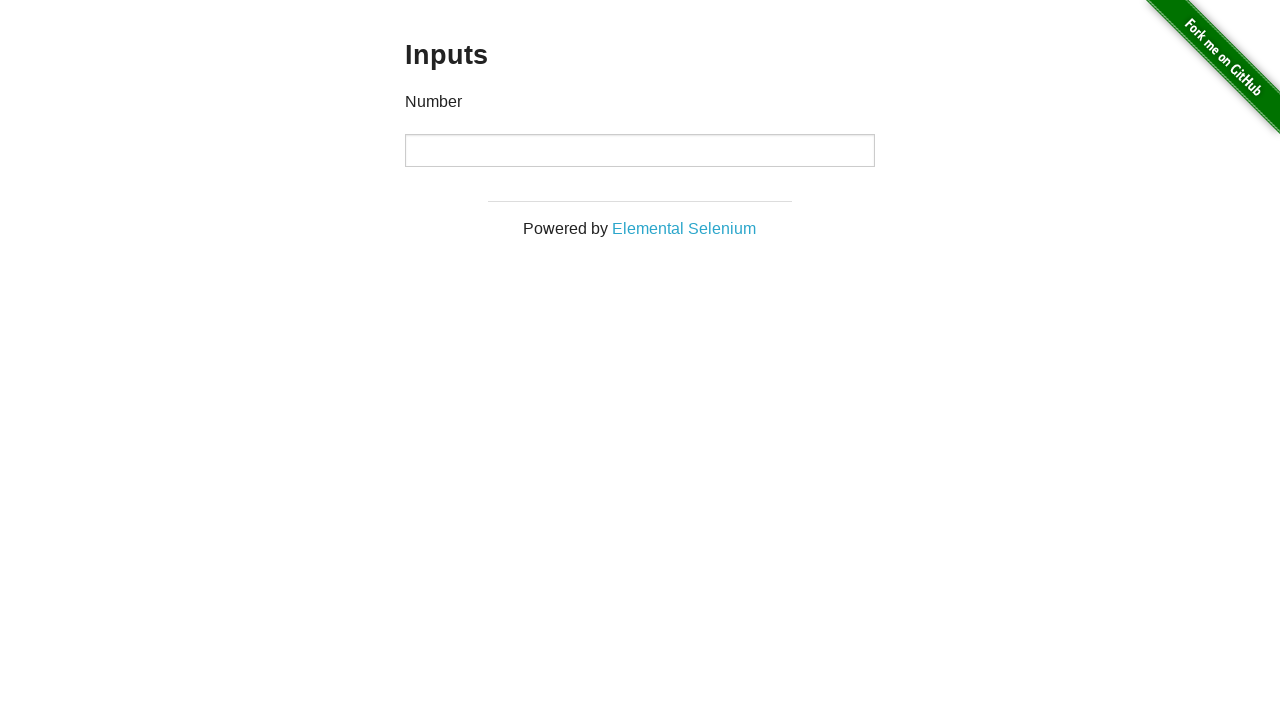

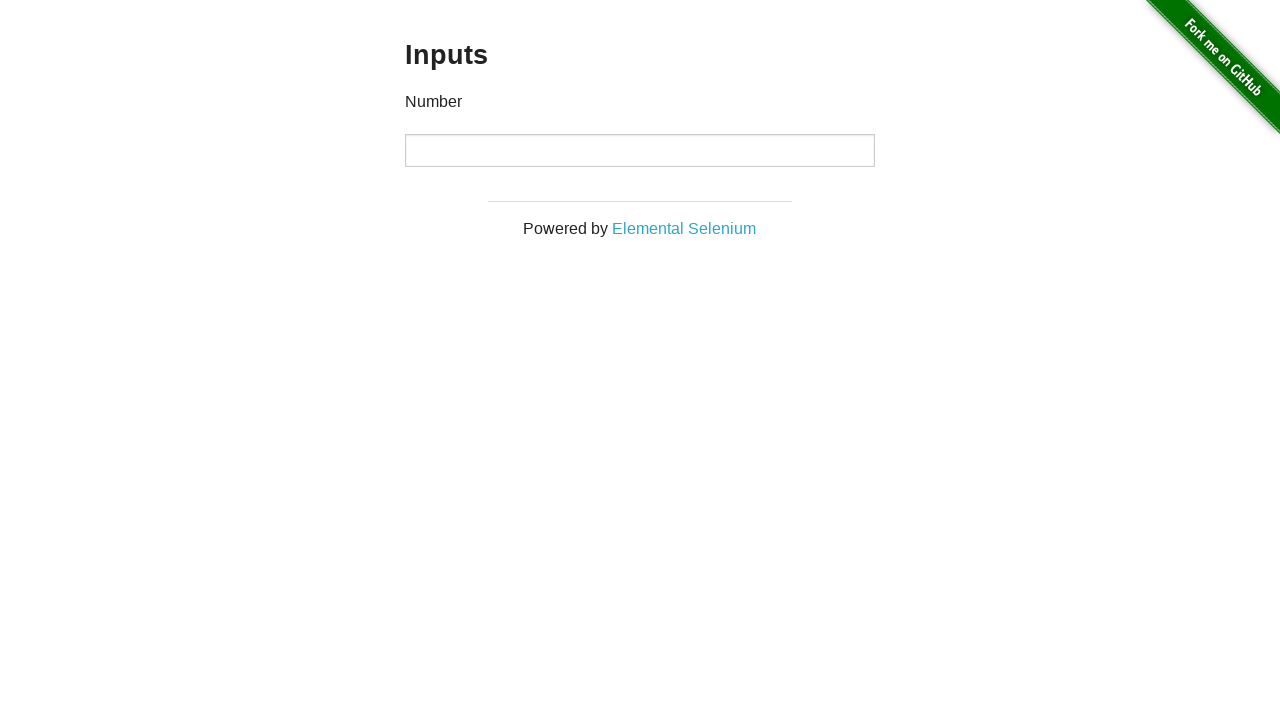